Navigates to the TechGlobal training homepage and verifies the page loads correctly by checking for a screenshot comparison.

Starting URL: https://techglobal-training.com/

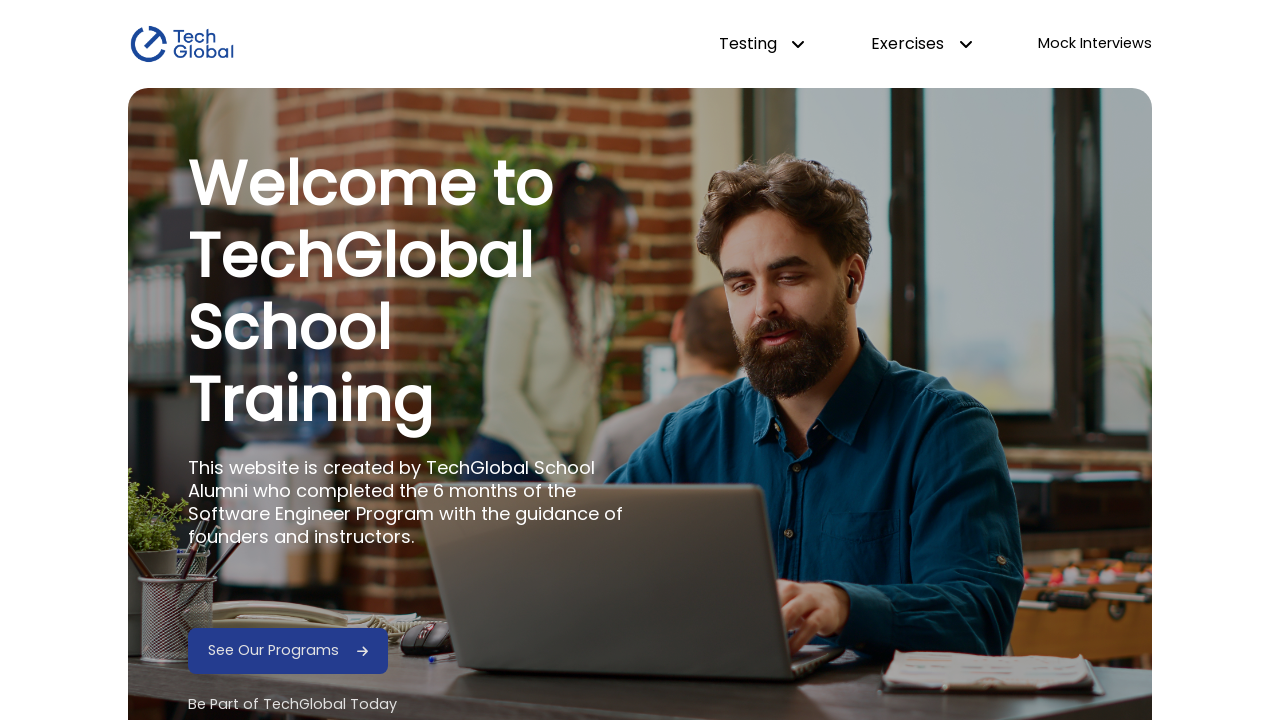

Navigated to TechGlobal training homepage
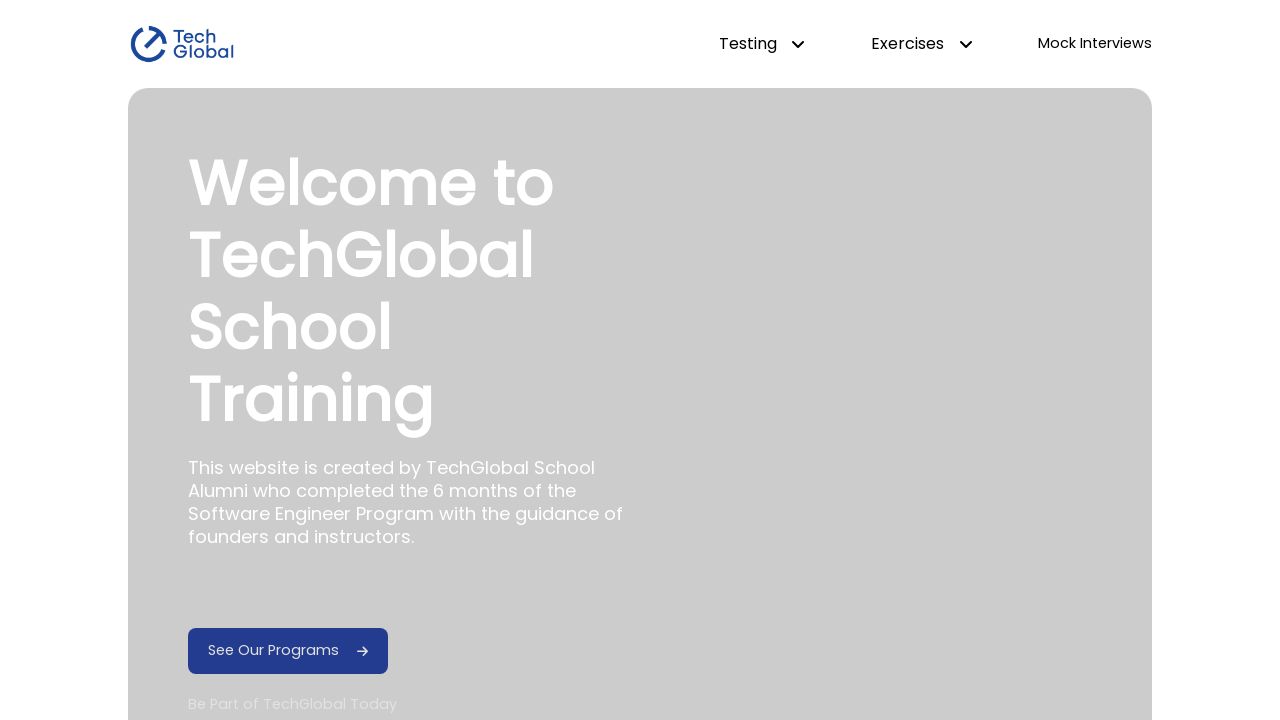

Page fully loaded with networkidle state
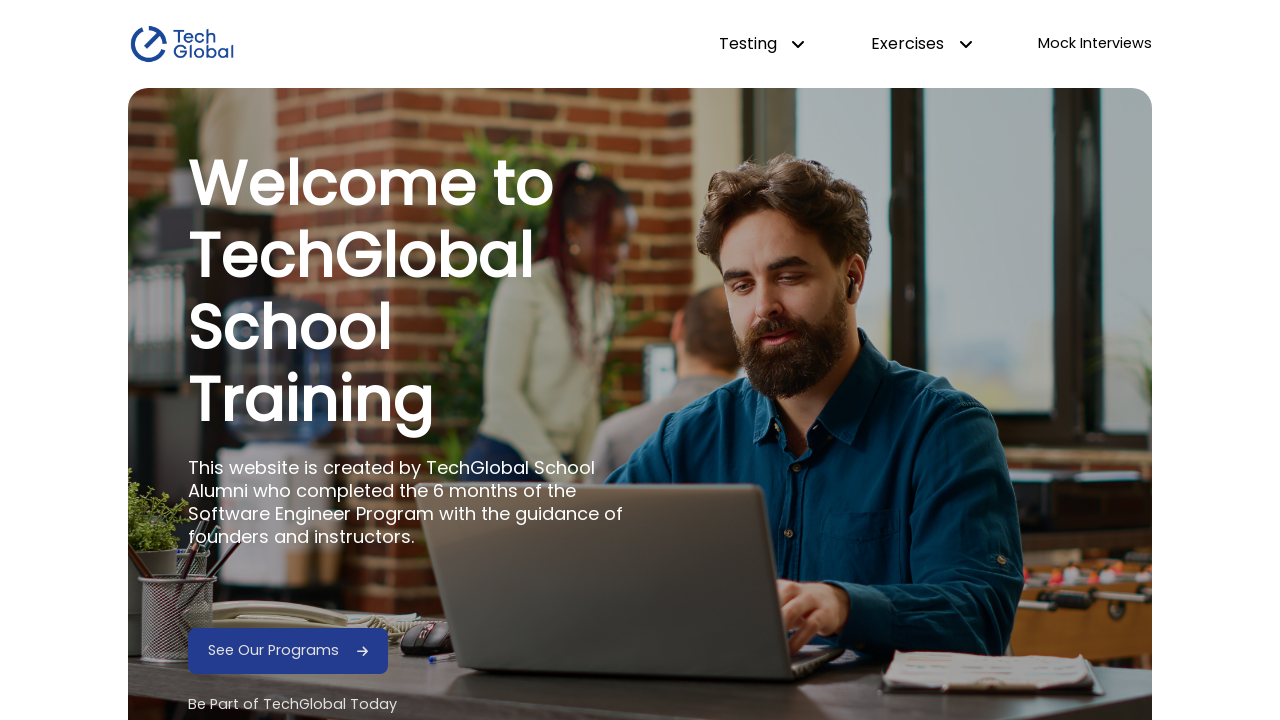

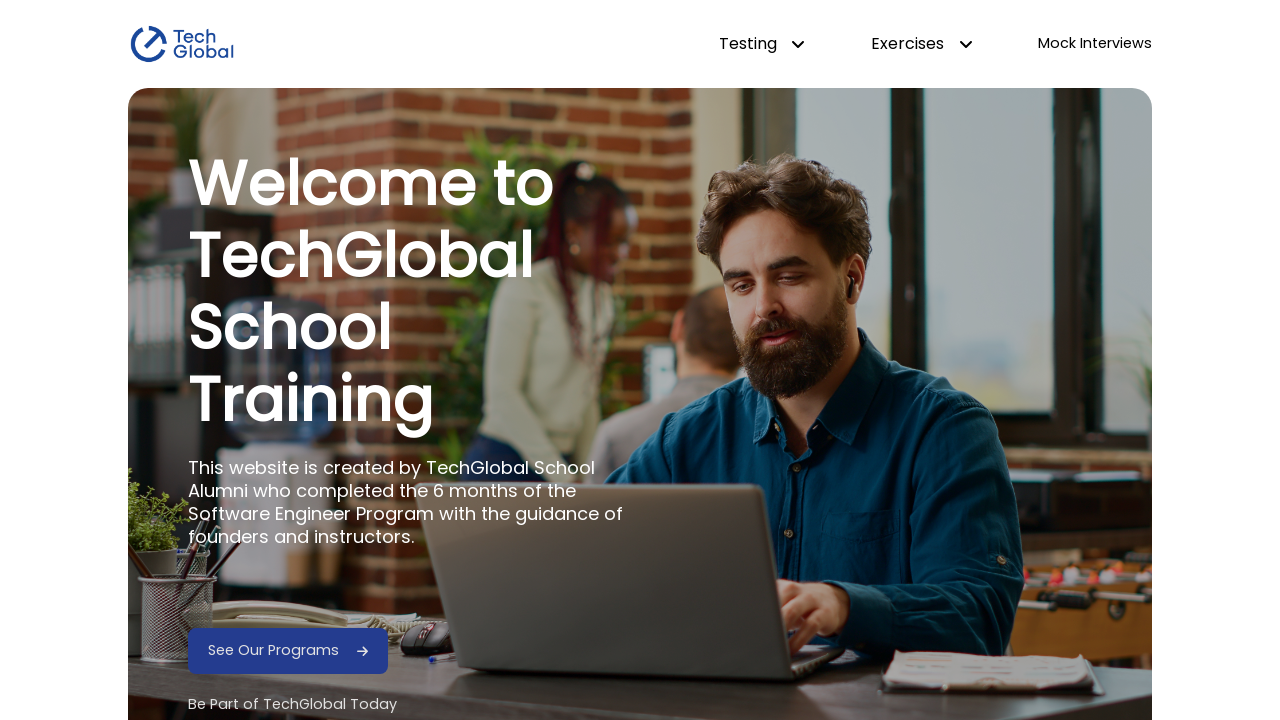